Navigates to the website and verifies that cookies are set by the site

Starting URL: https://surya.com

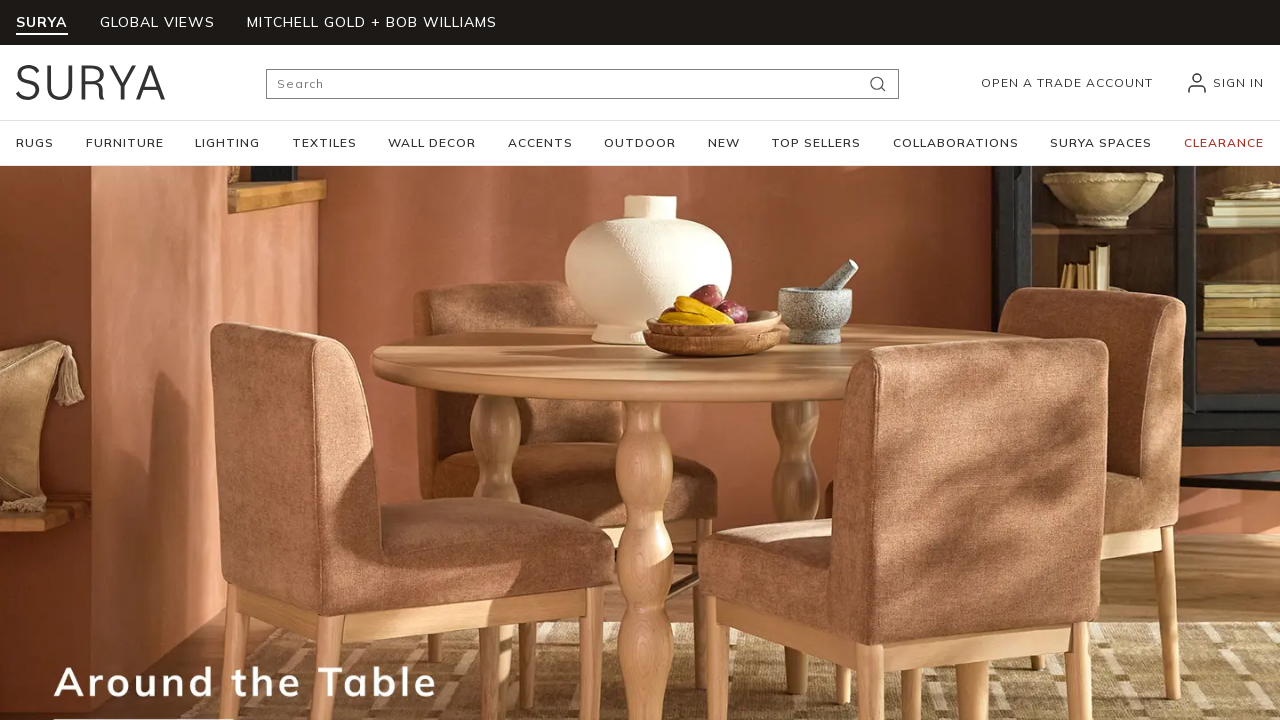

Navigated to https://surya.com
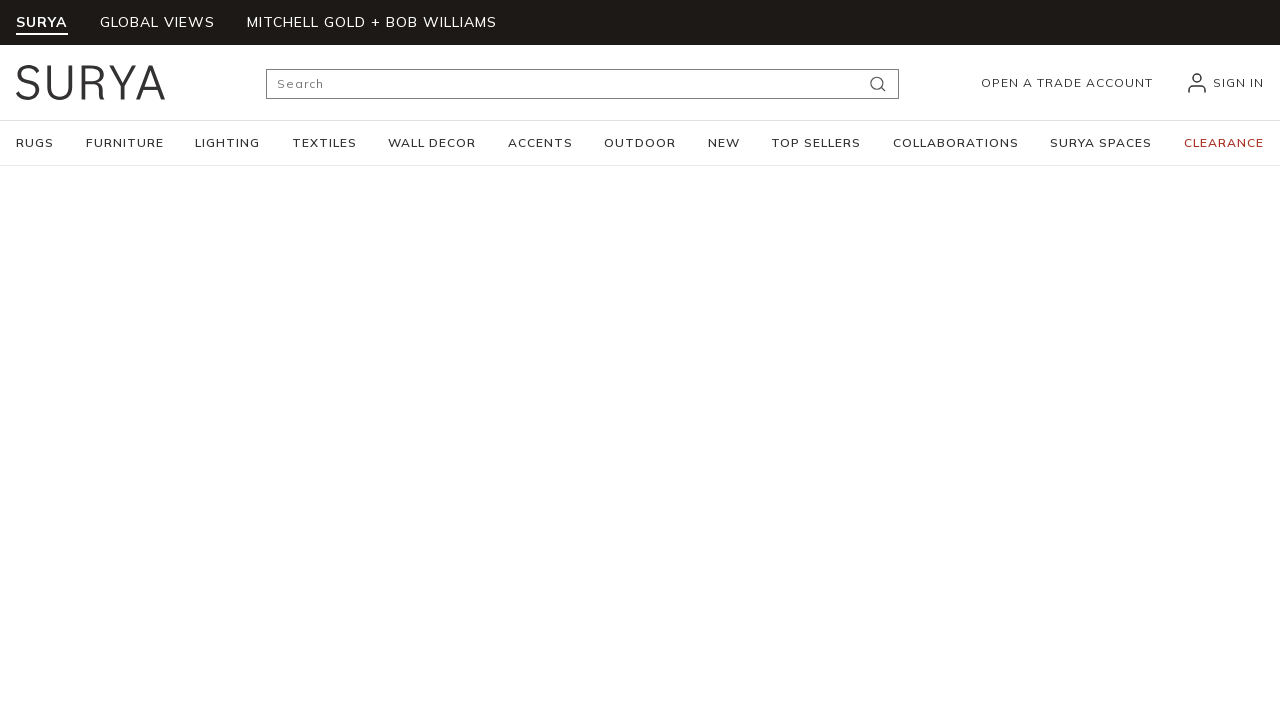

Page fully loaded (networkidle)
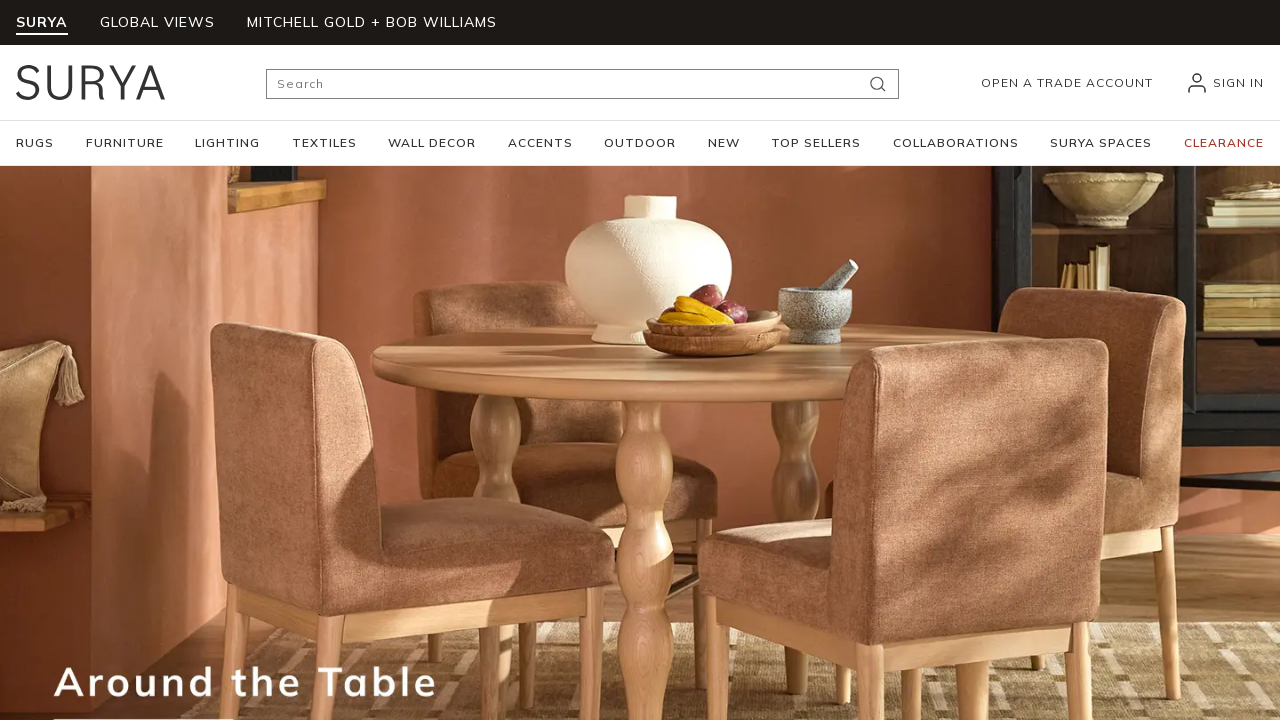

Retrieved cookies from context - found 12 cookie(s)
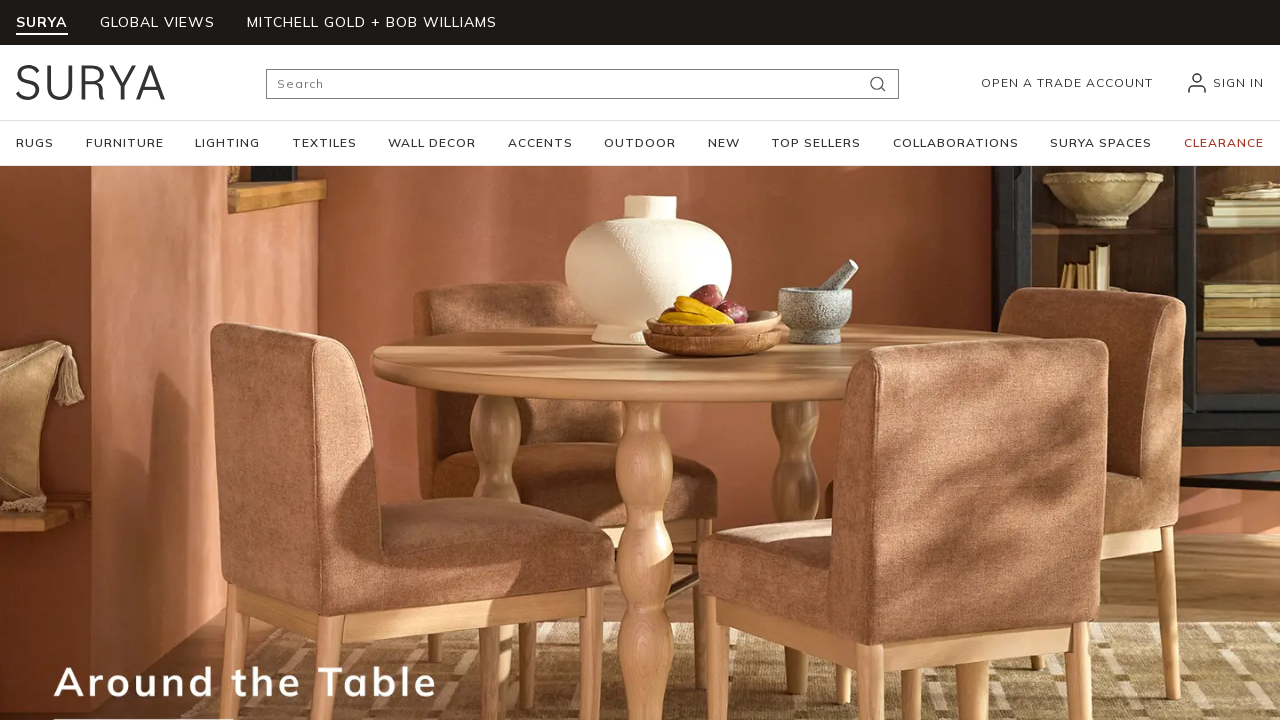

Verified that cookies exist after navigation
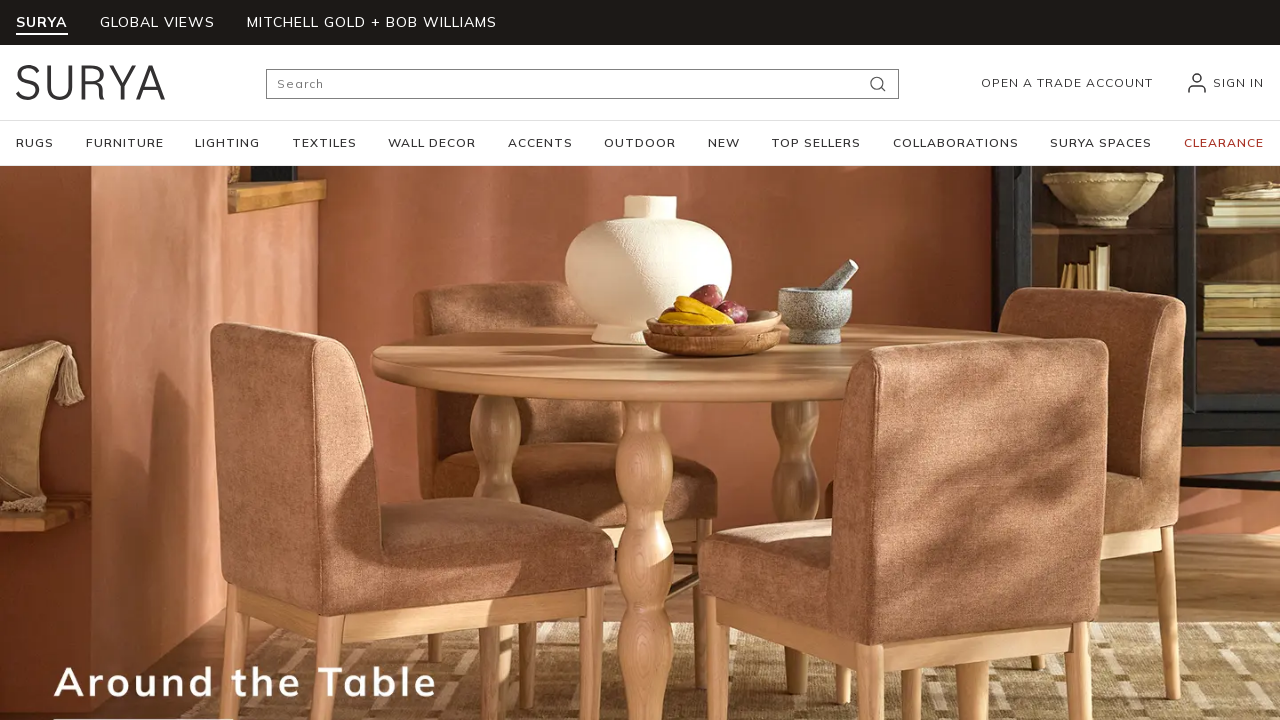

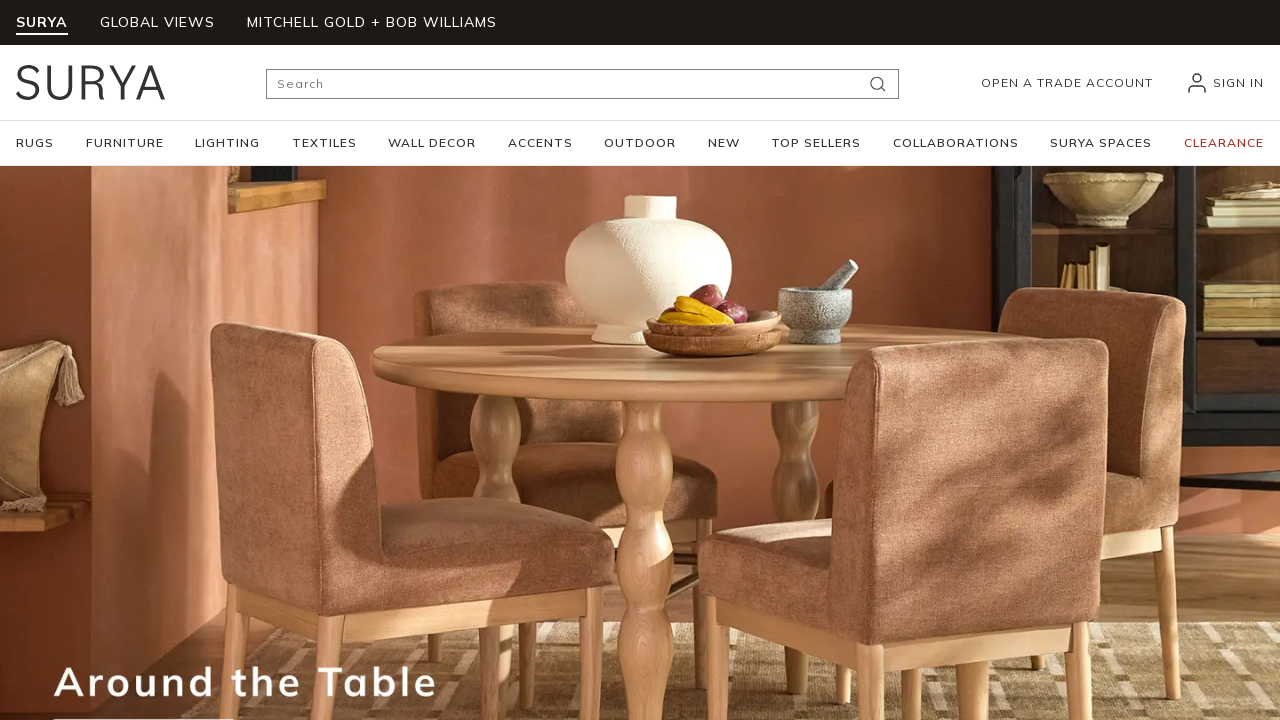